Launches Flipkart website and verifies the page loads by checking the page title is present

Starting URL: https://www.flipkart.com

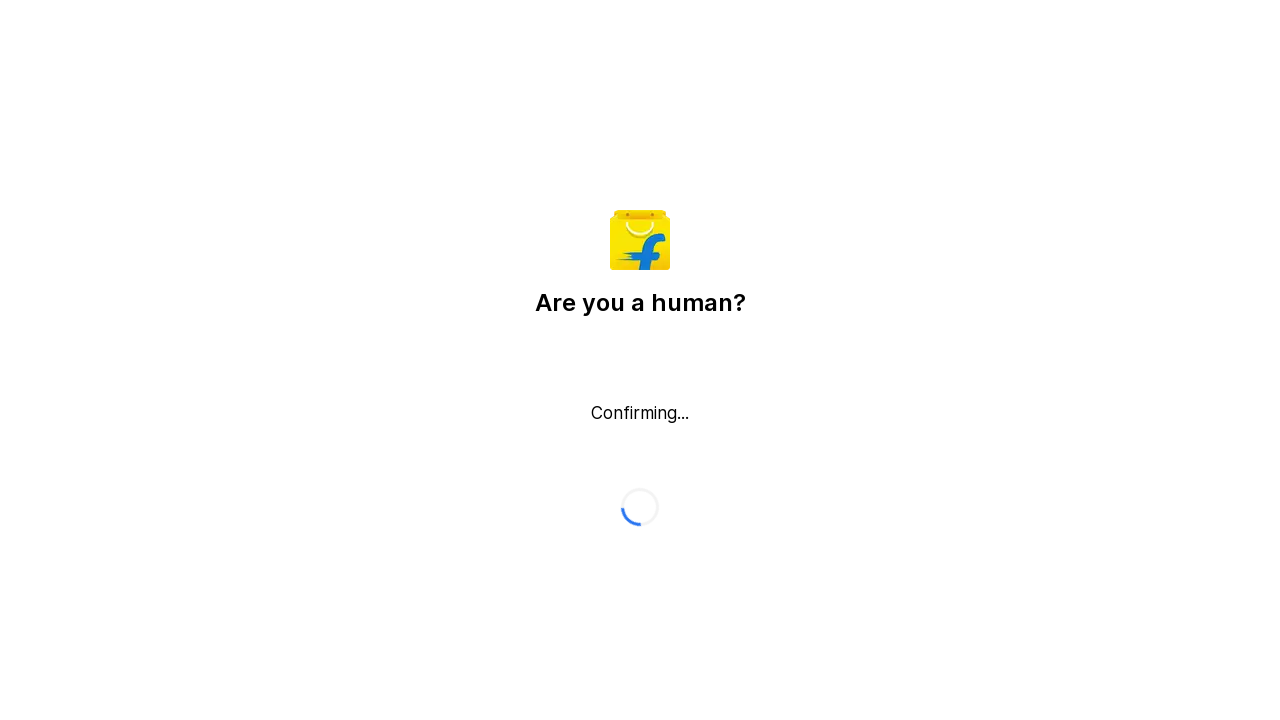

Waited for page to reach domcontentloaded state
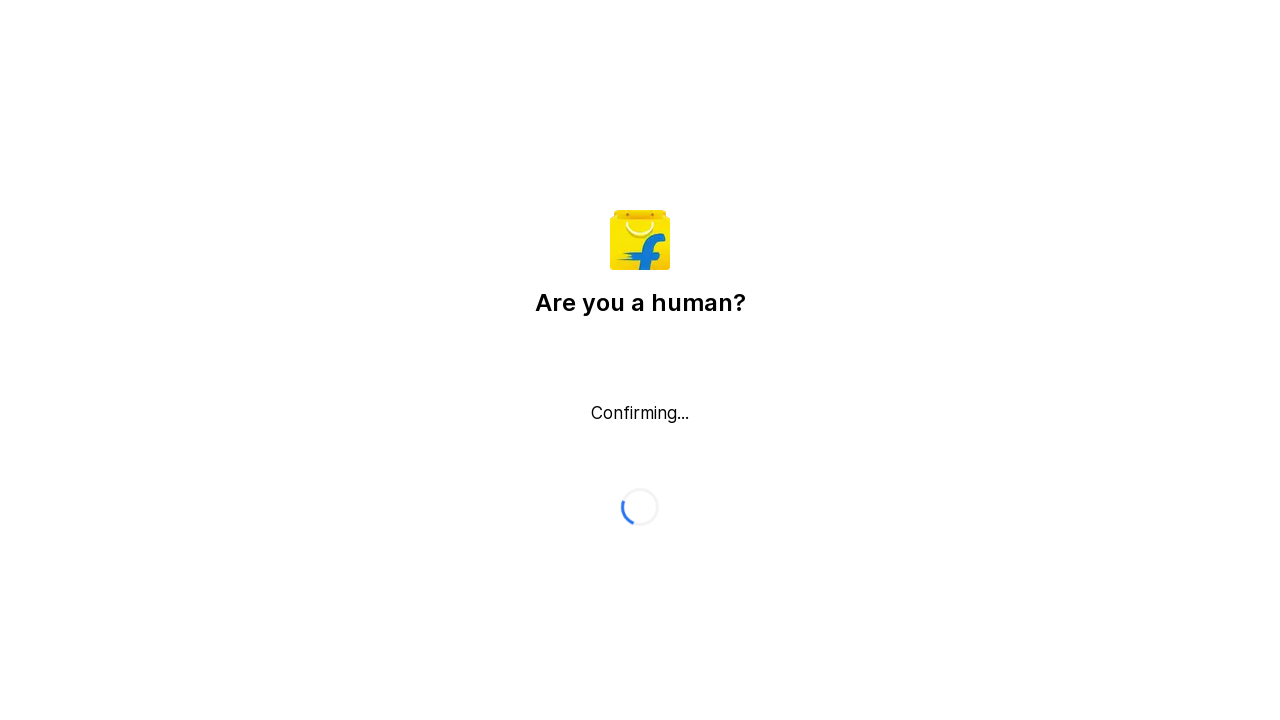

Verified page title is present - Flipkart website loaded successfully
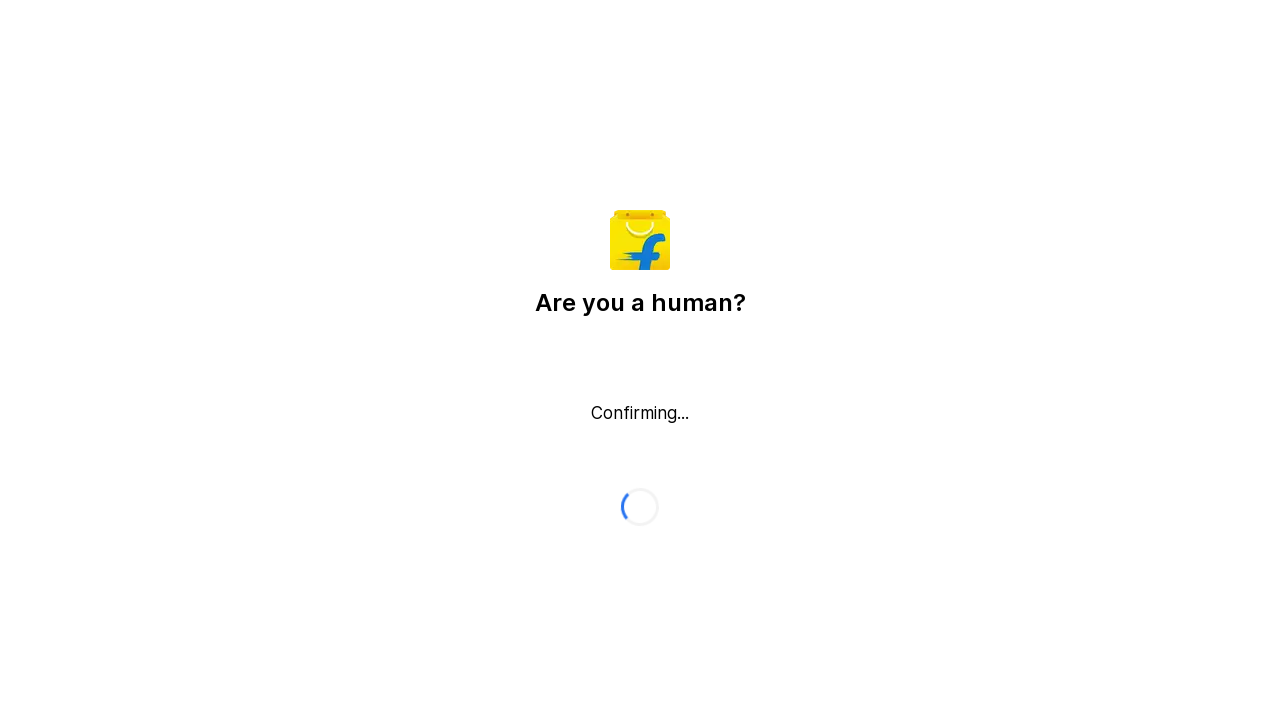

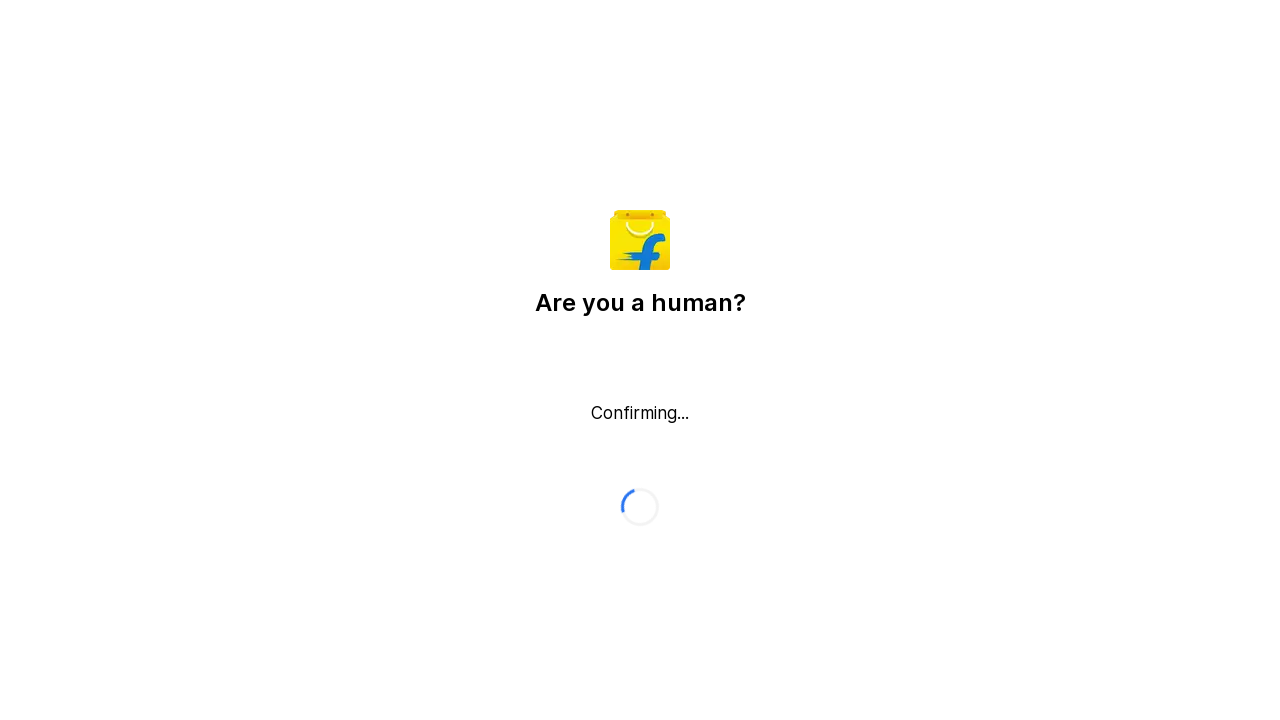